Tests email validation by entering invalid email format and verifying error messages for email fields

Starting URL: https://alada.vn/tai-khoan/dang-ky.html

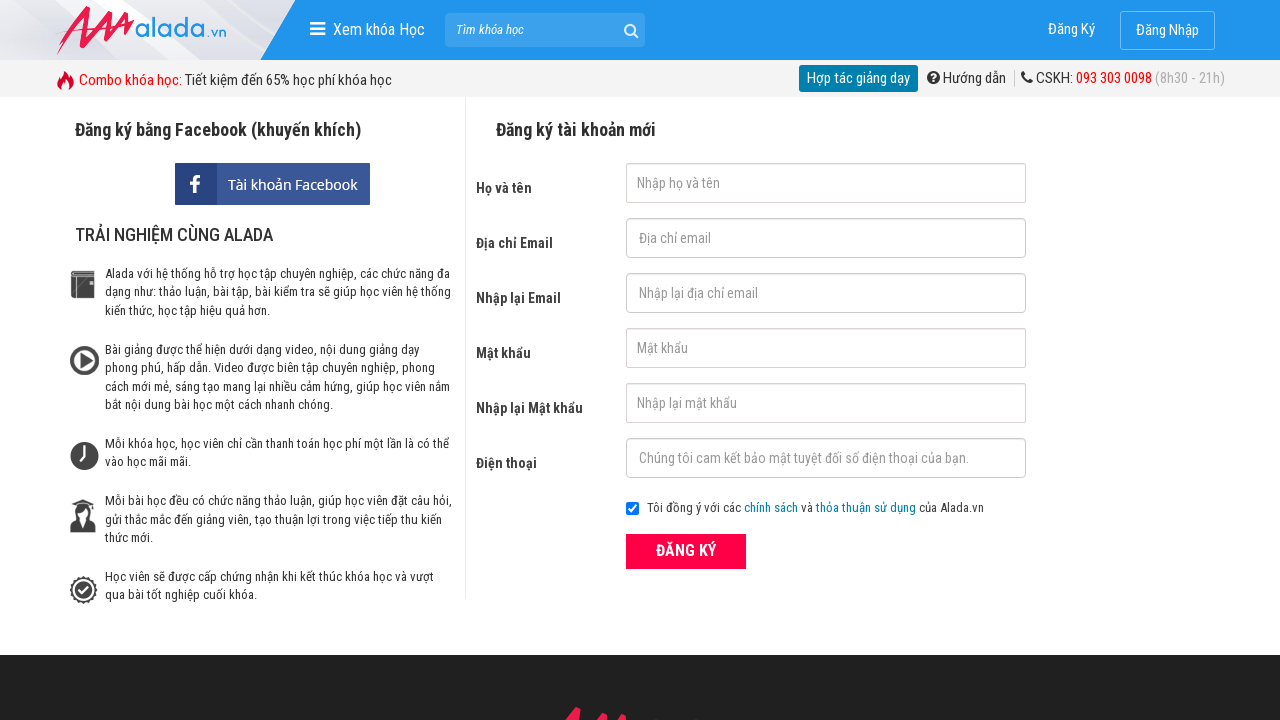

Filled first name field with 'Nguyen Van A' on #txtFirstname
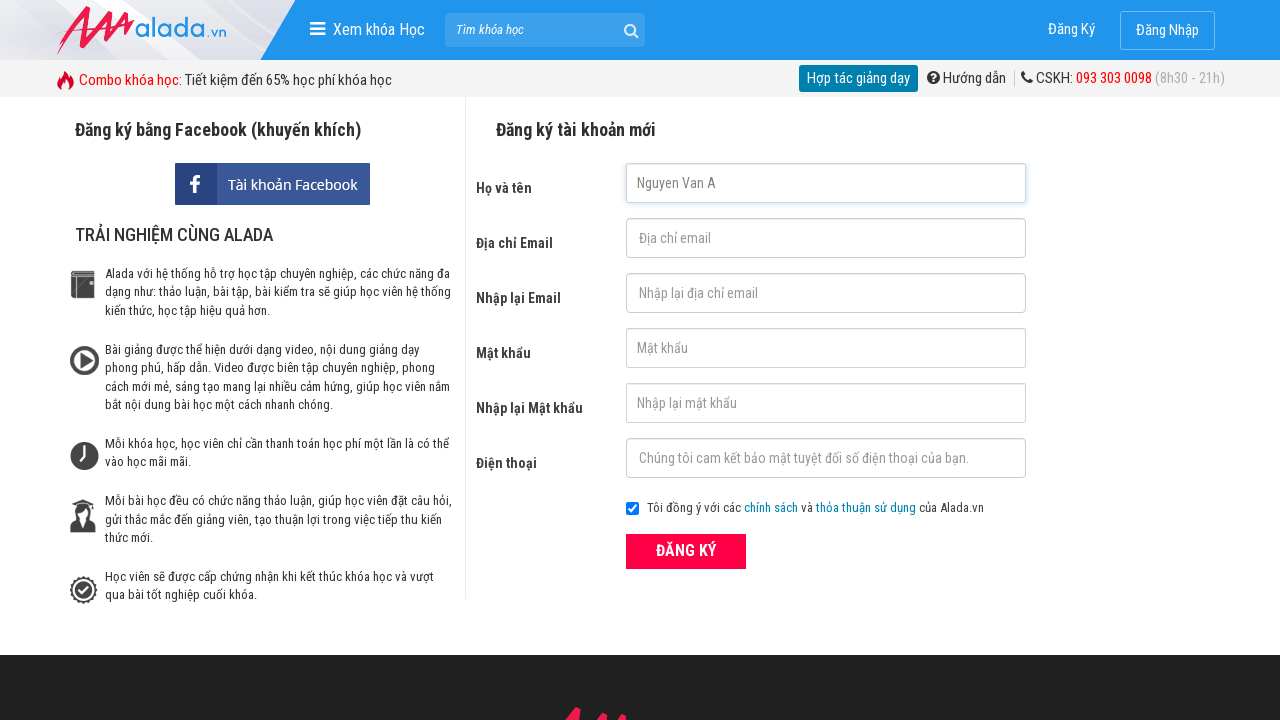

Filled email field with invalid format 'invalid@@email' on #txtEmail
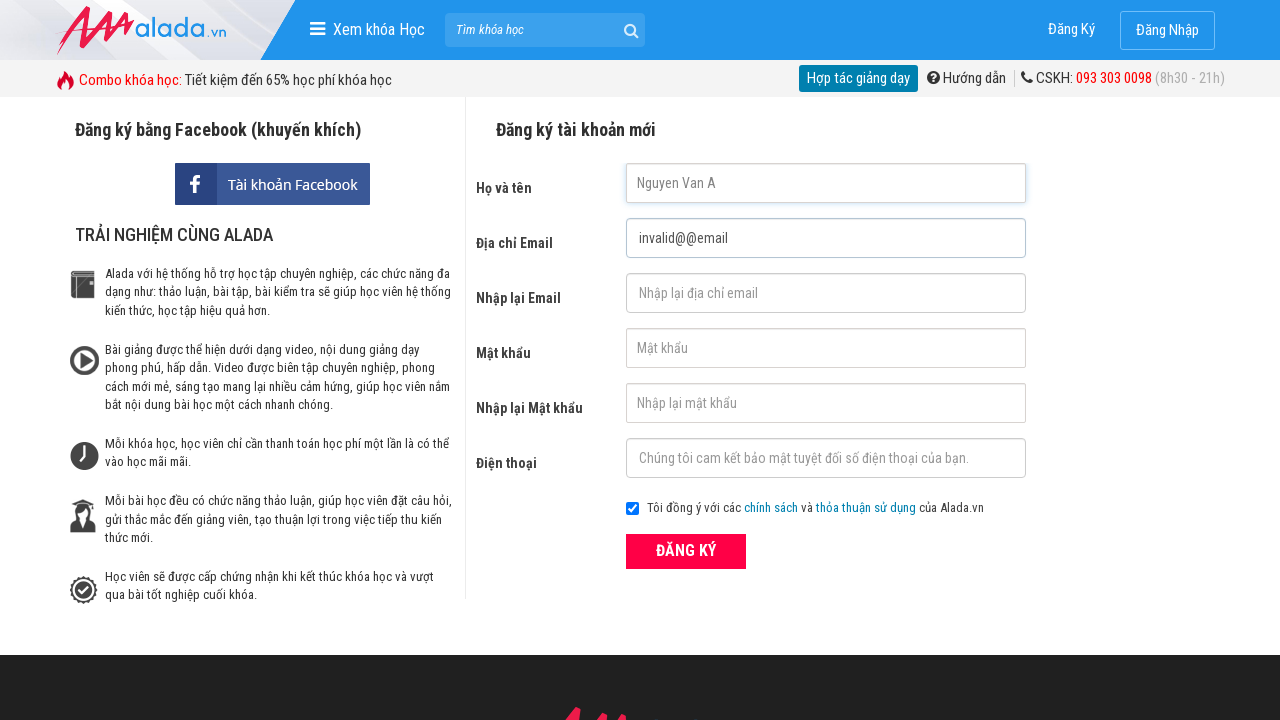

Filled confirm email field with invalid format 'invalid@@email' on #txtCEmail
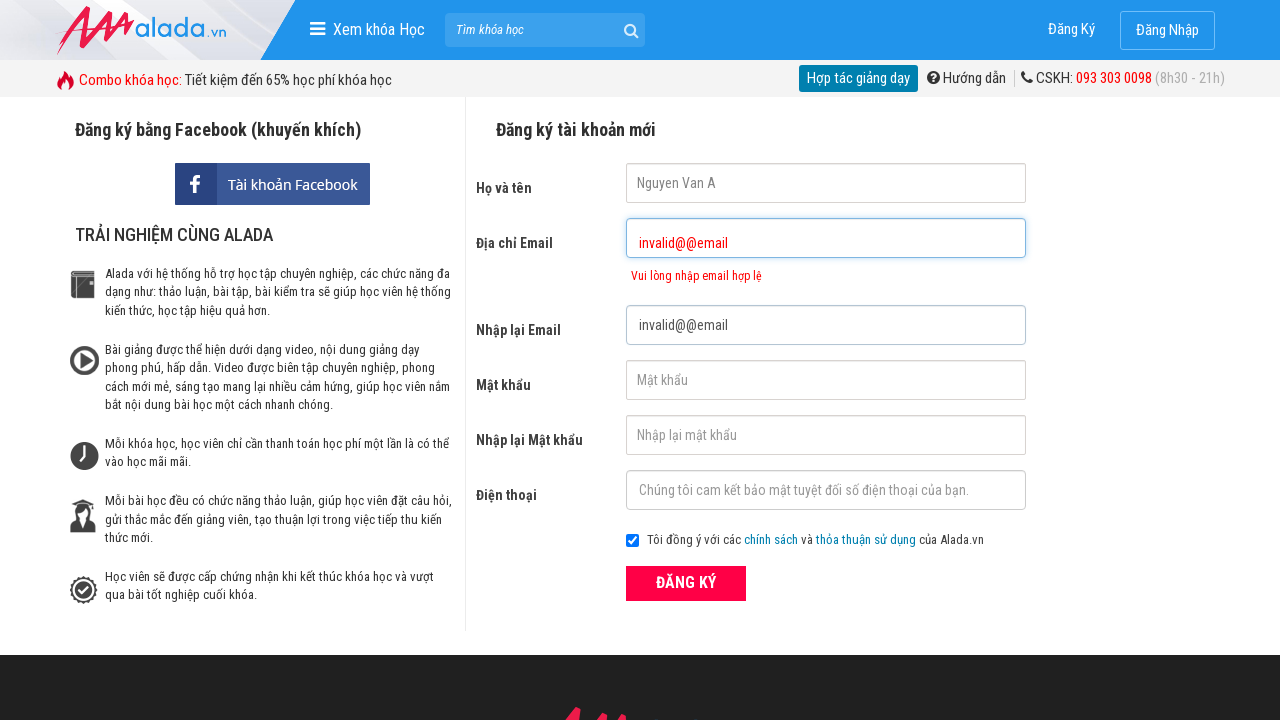

Filled password field with 'SecurePass123!' on #txtPassword
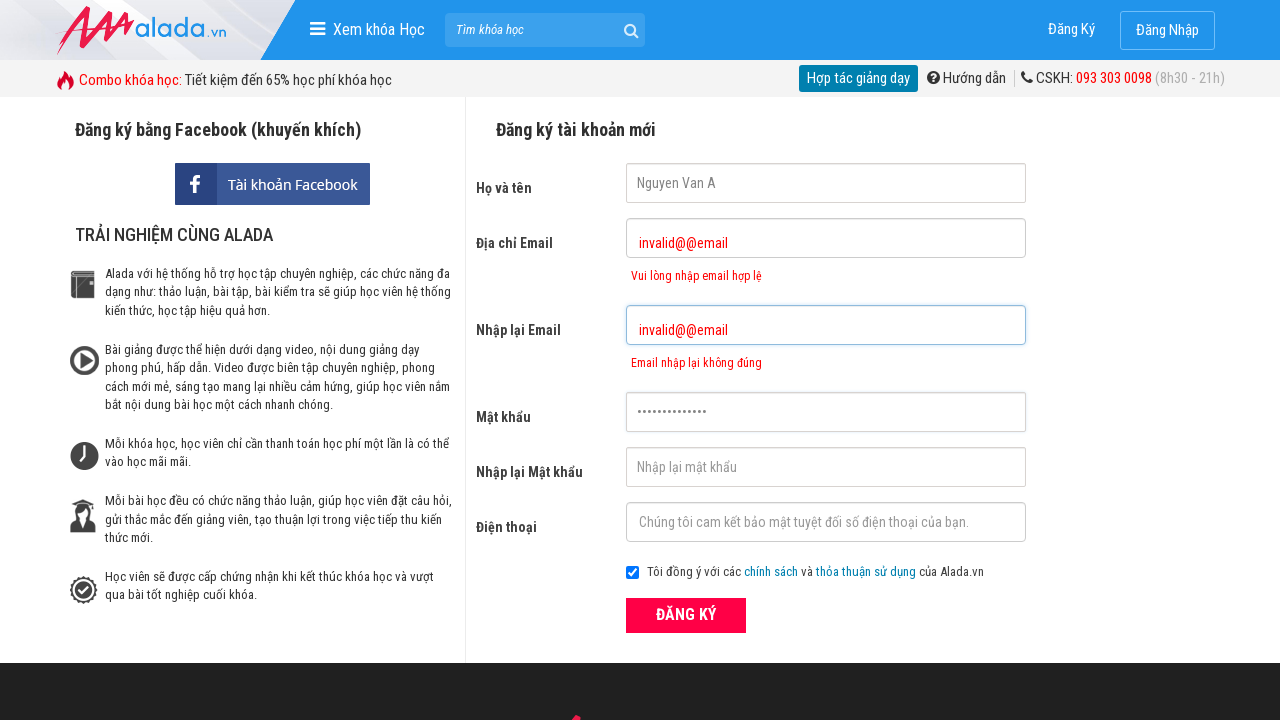

Filled confirm password field with 'SecurePass123!' on #txtCPassword
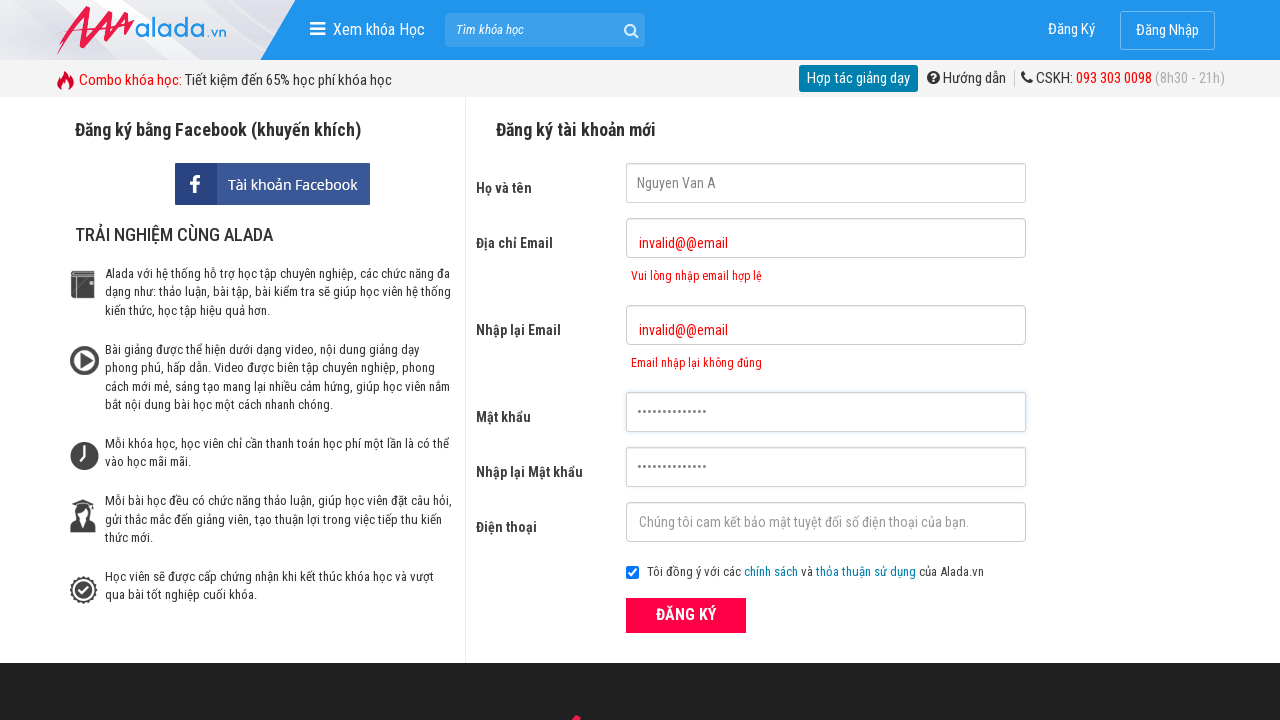

Filled phone field with '0912345678' on #txtPhone
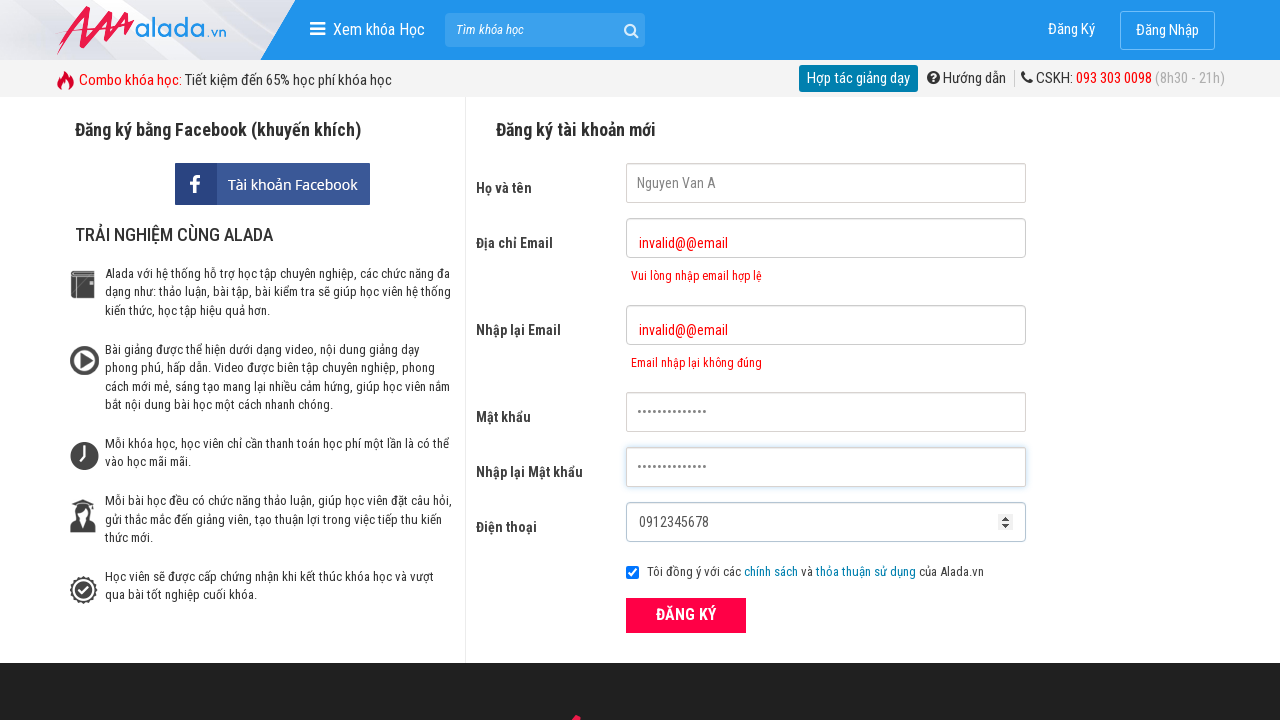

Clicked register button at (686, 615) on xpath=//form[@id='frmLogin']//button
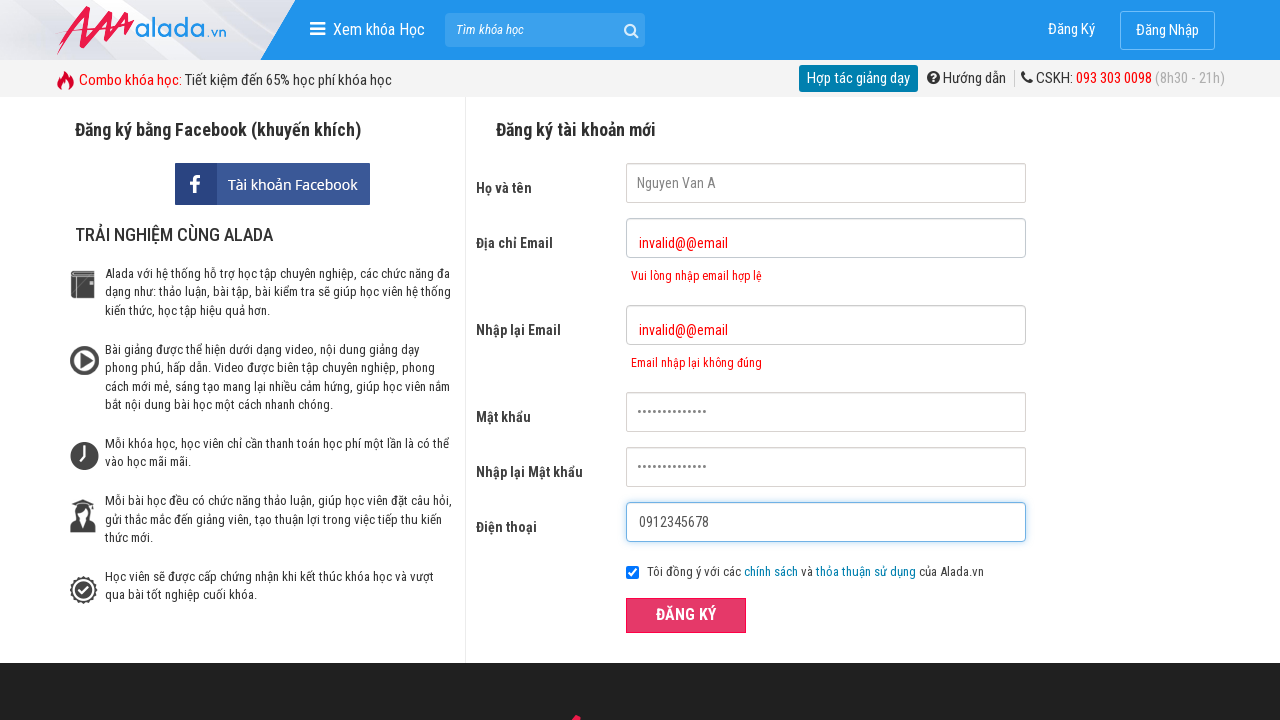

Email error message appeared
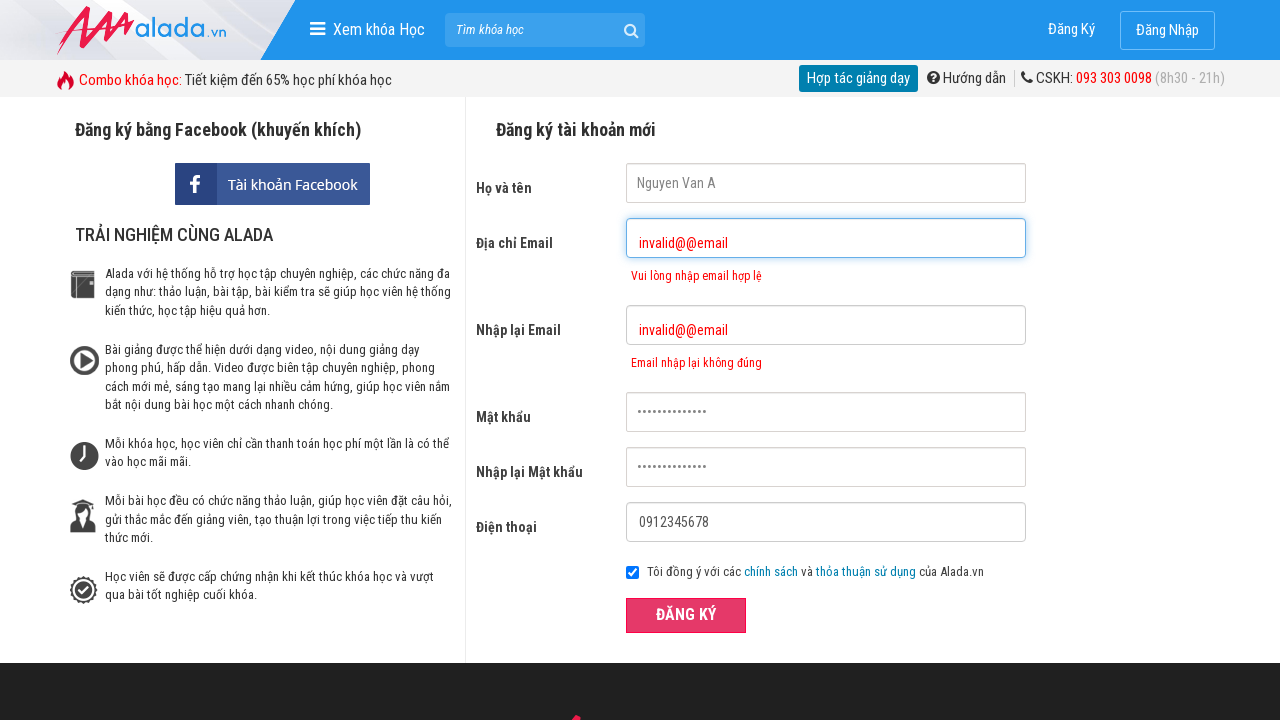

Verified email error message: 'Vui lòng nhập email hợp lệ'
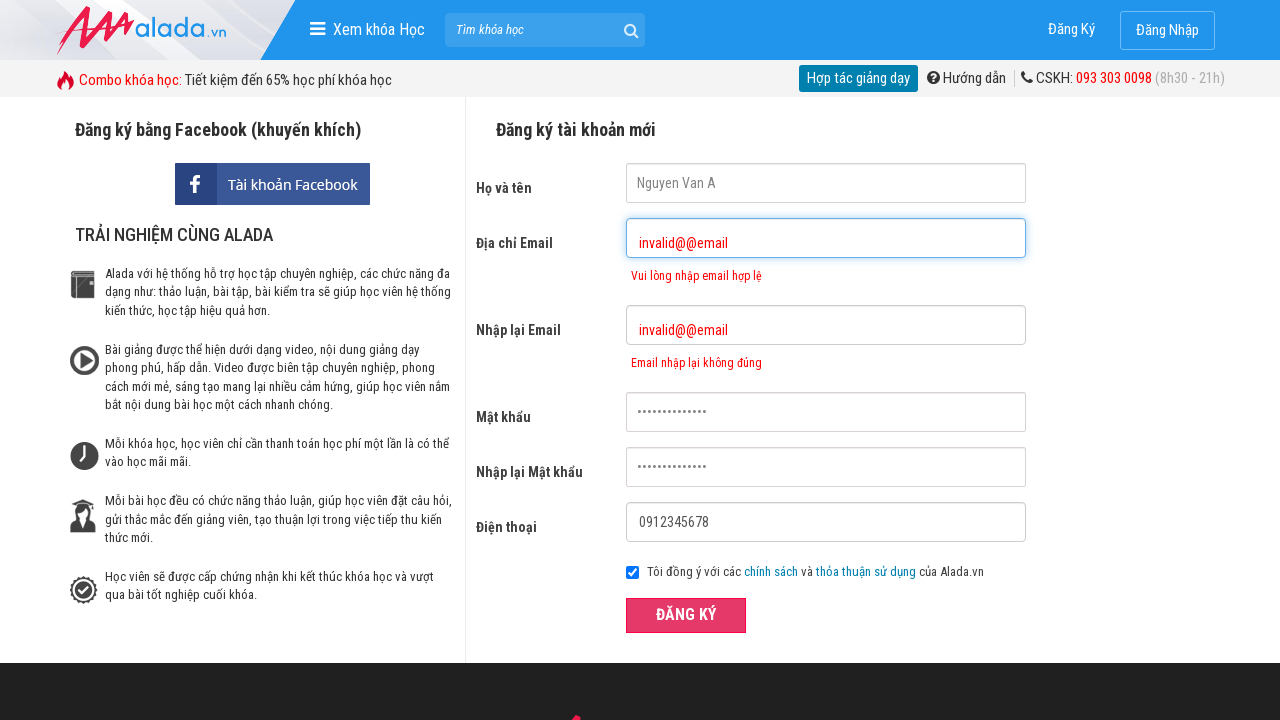

Verified confirm email error message: 'Email nhập lại không đúng'
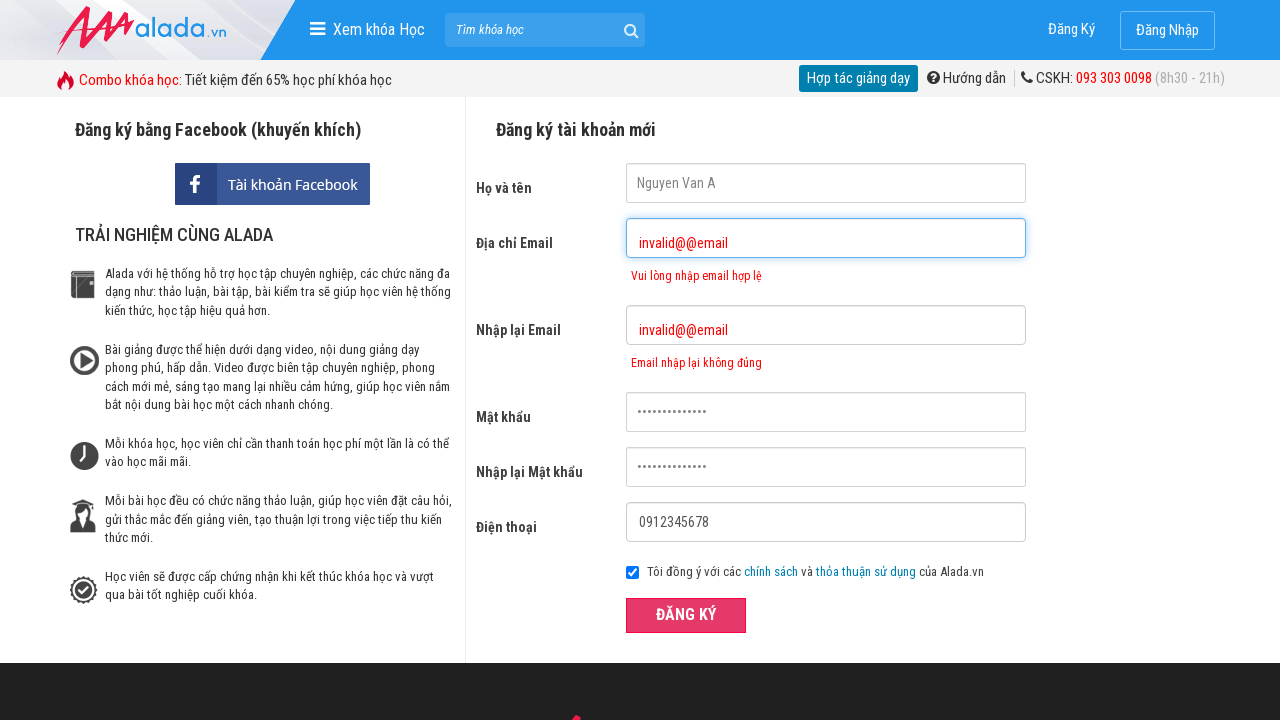

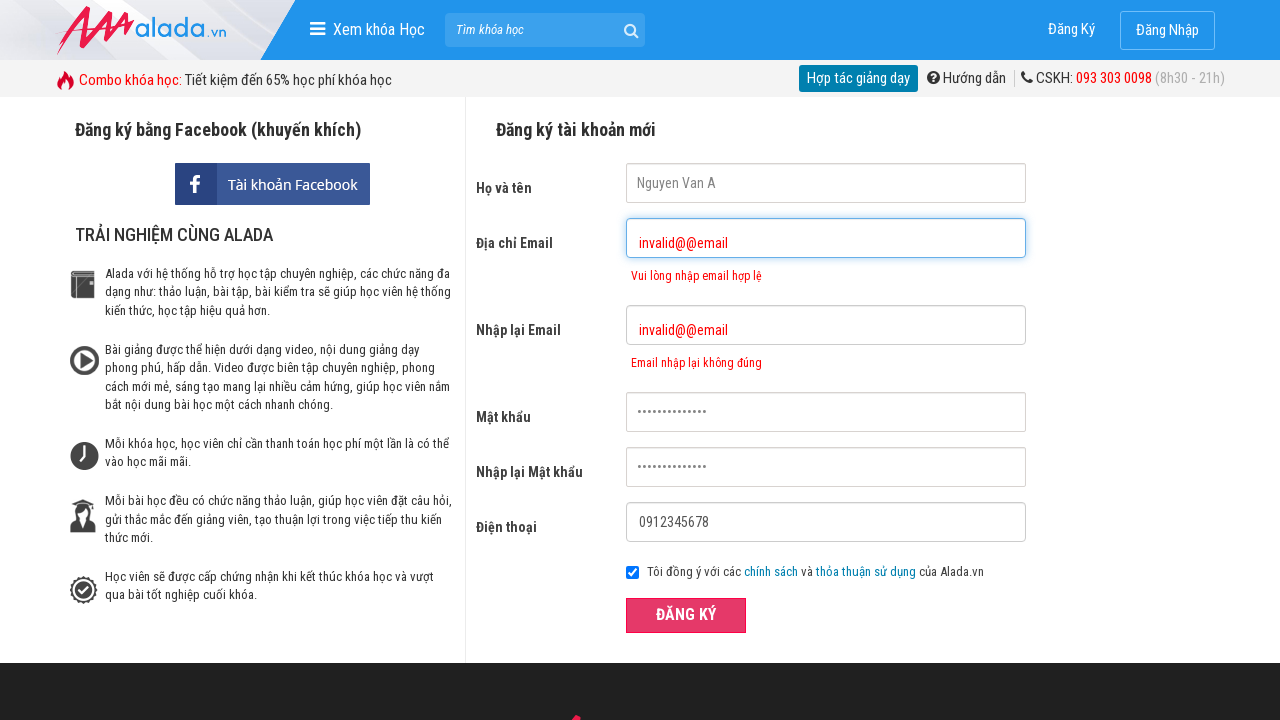